Tests programming languages dropdown by verifying it's enabled, selecting the last option, confirming it's C#, and verifying C++ is not in the list

Starting URL: https://letcode.in/dropdowns

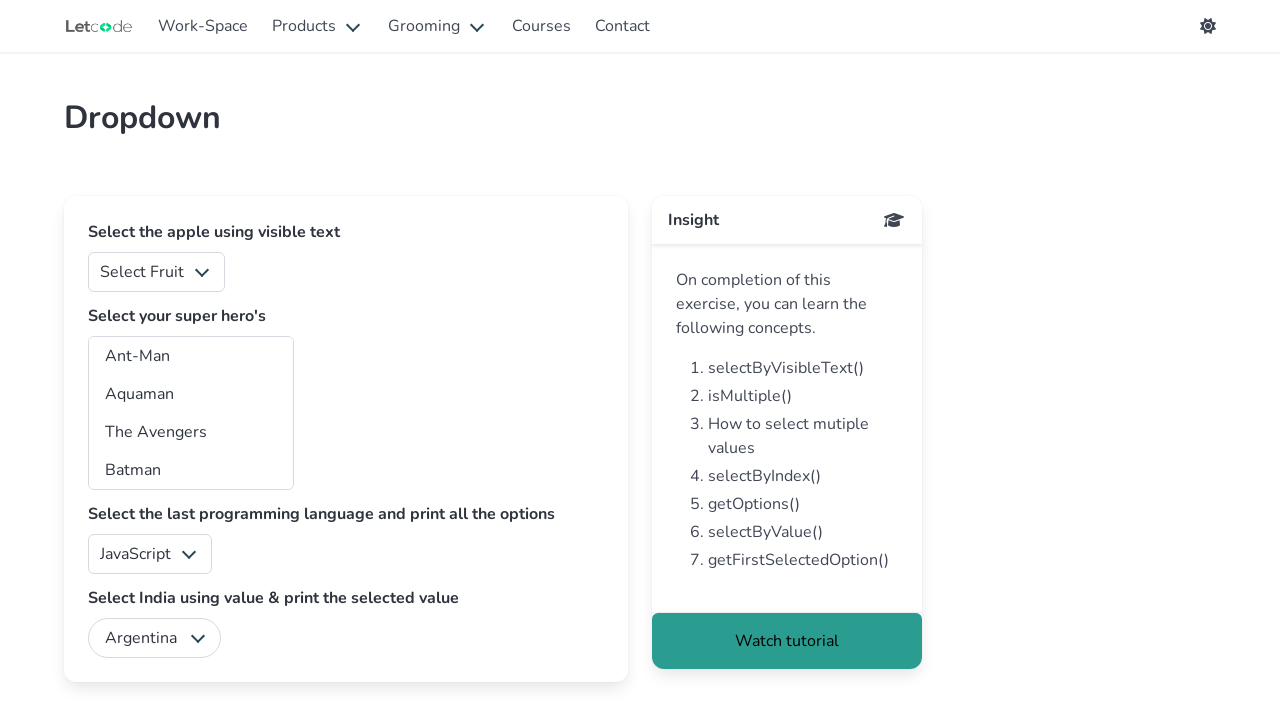

Located programming languages dropdown element
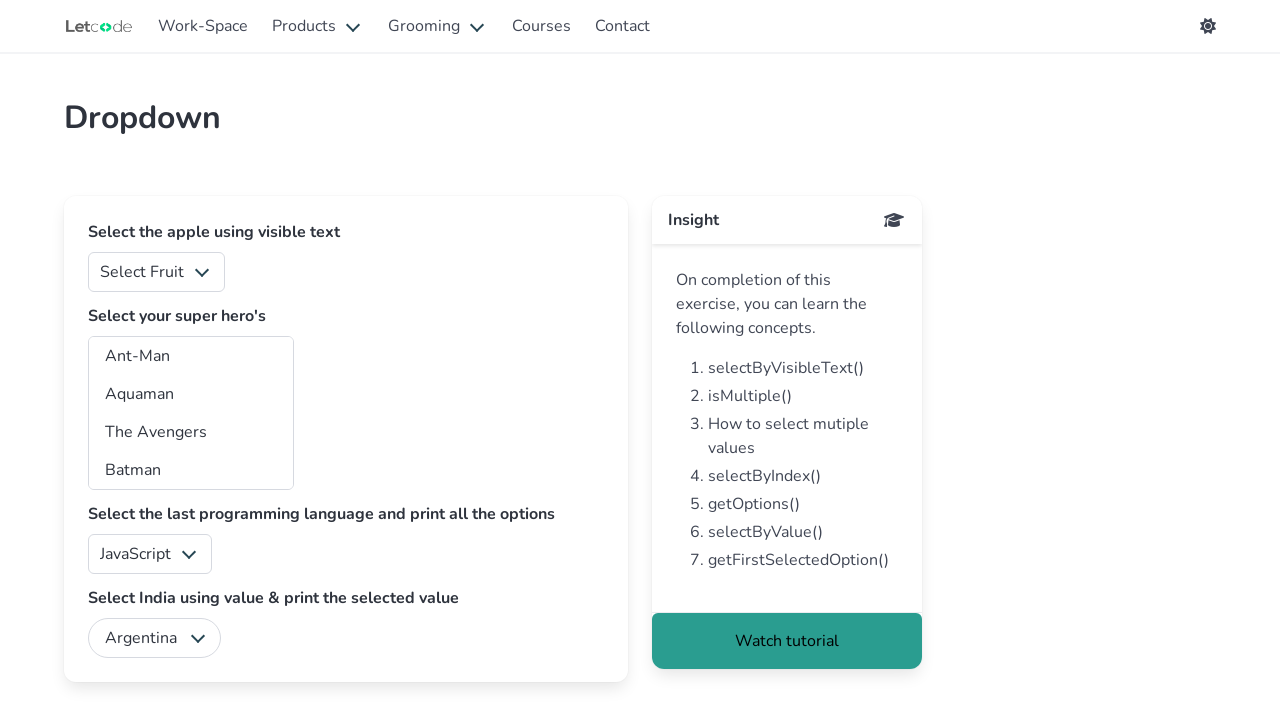

Verified that programming languages dropdown is enabled
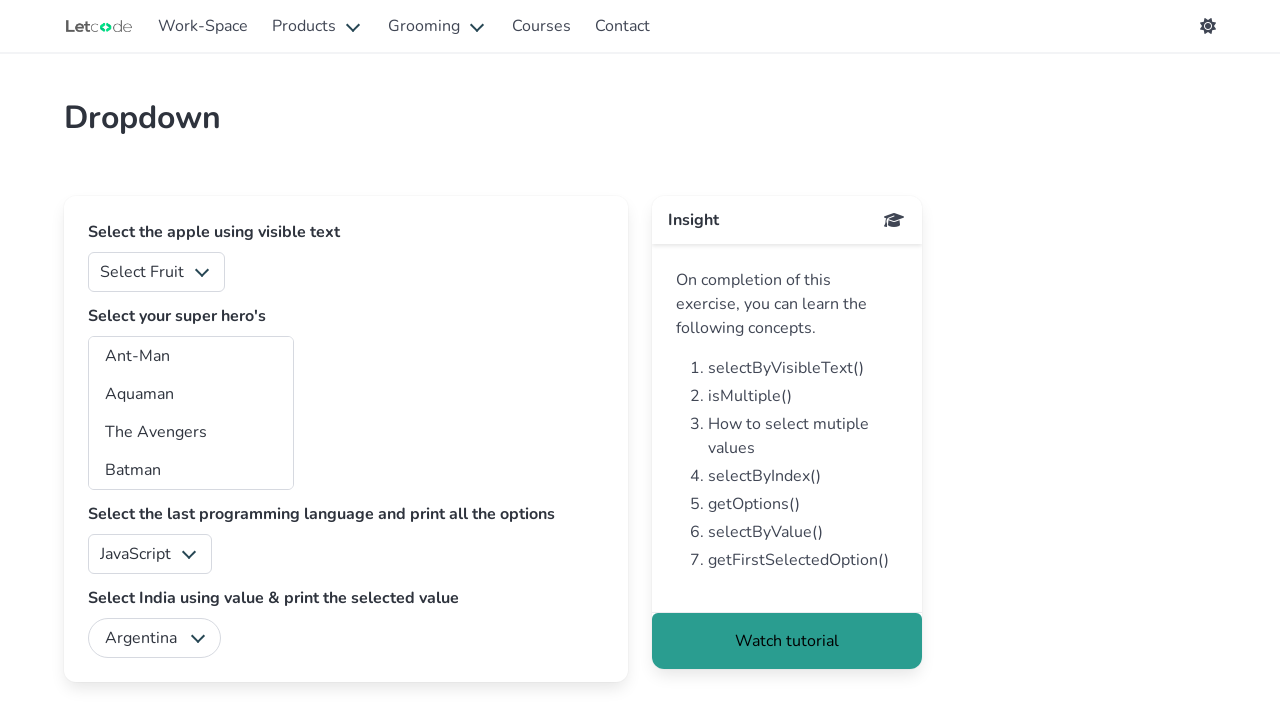

Retrieved all options from the dropdown
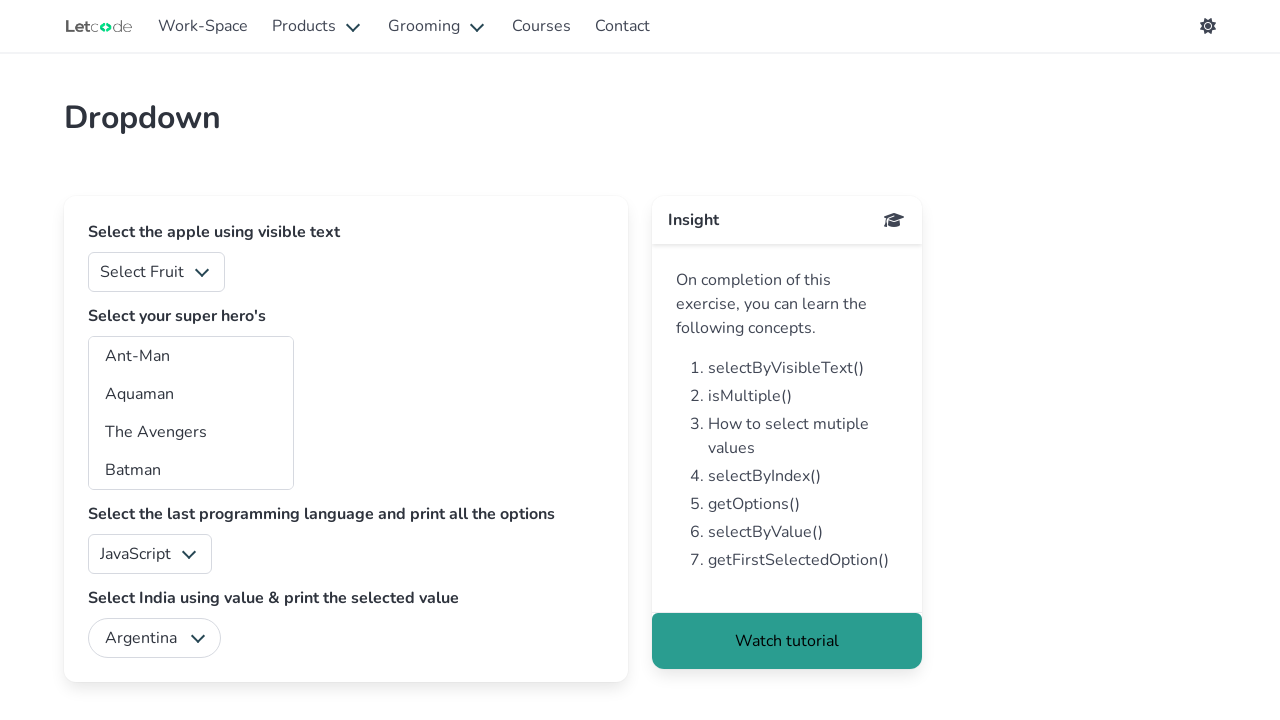

Extracted text content from all dropdown options
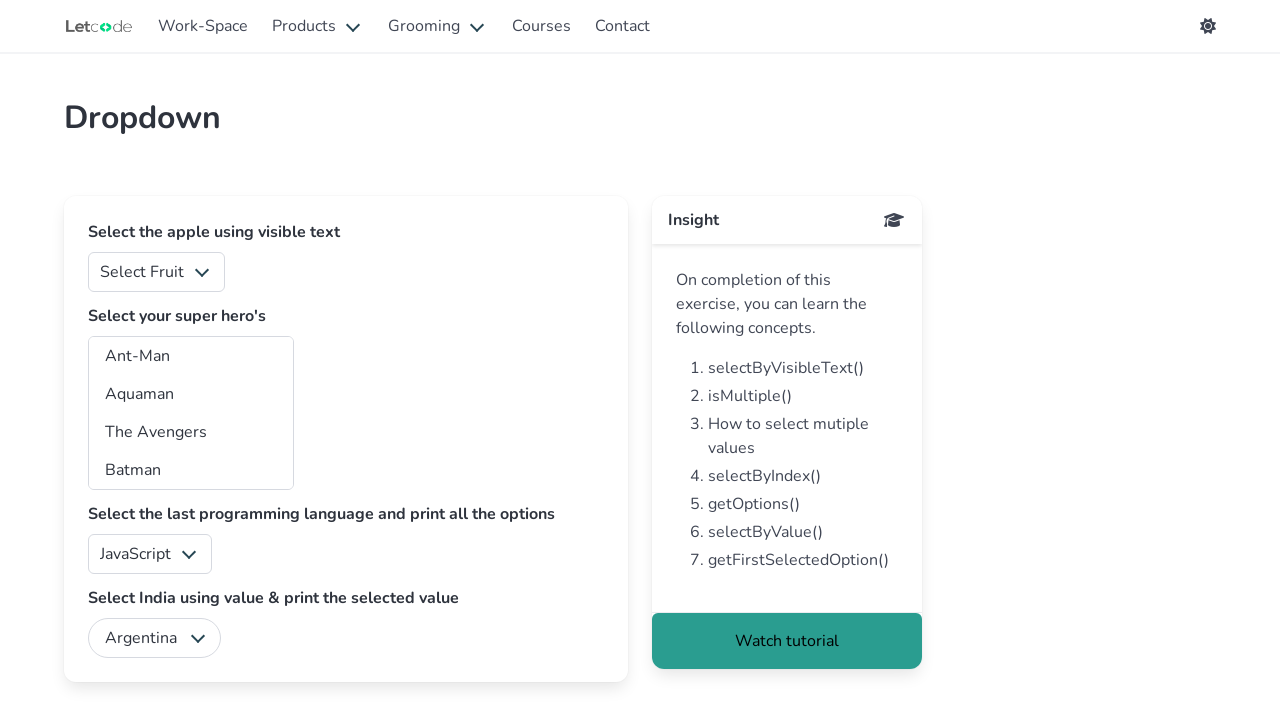

Selected the last option (index 4) from the dropdown on #lang
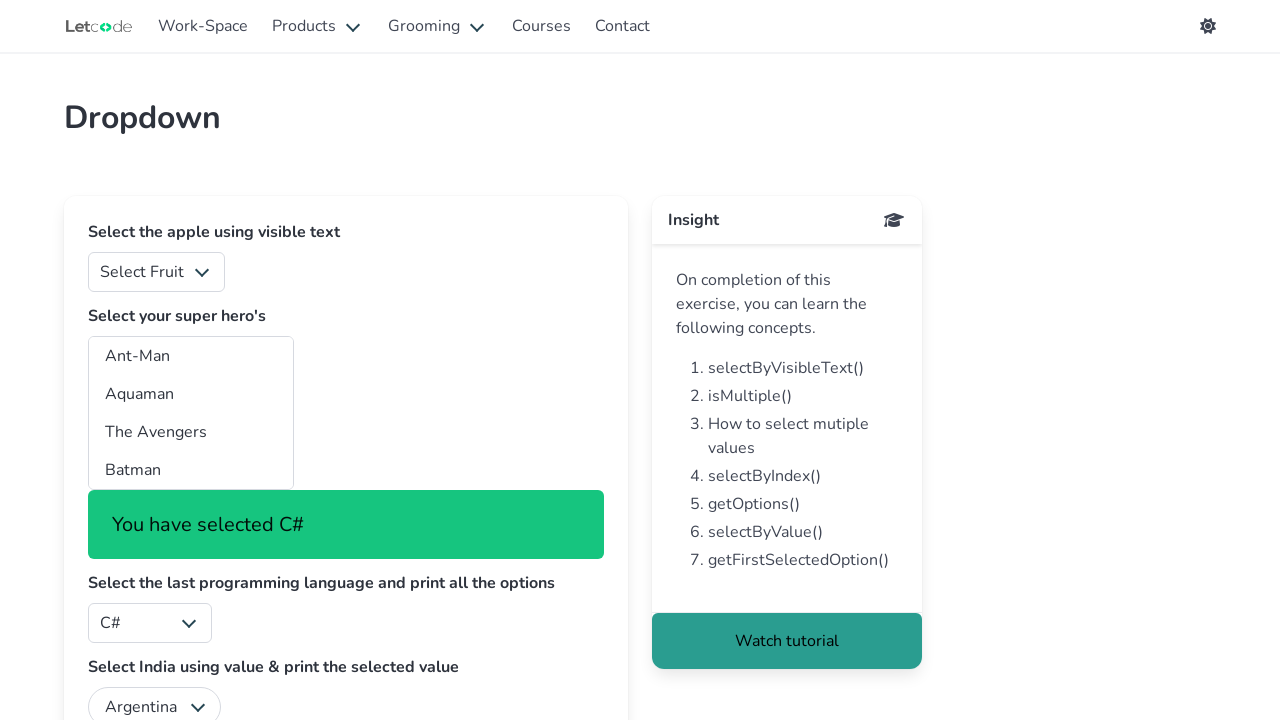

Retrieved the currently selected option text
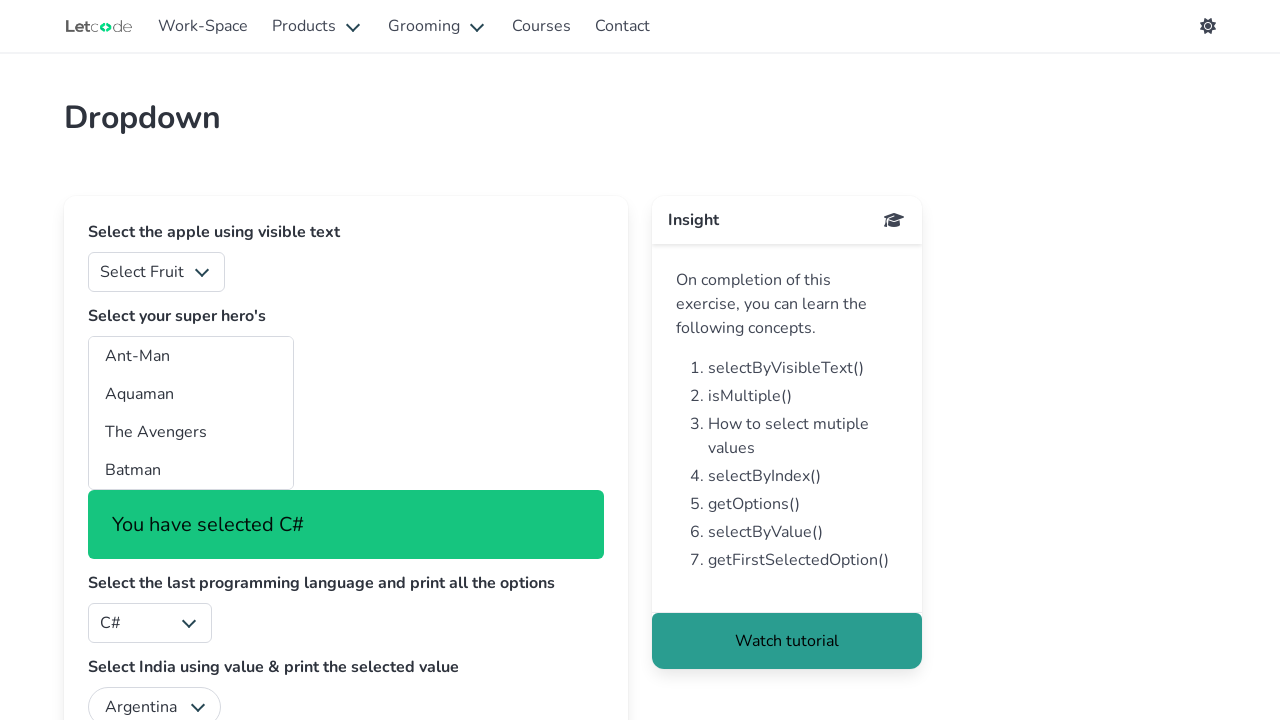

Verified that the selected option is 'C#'
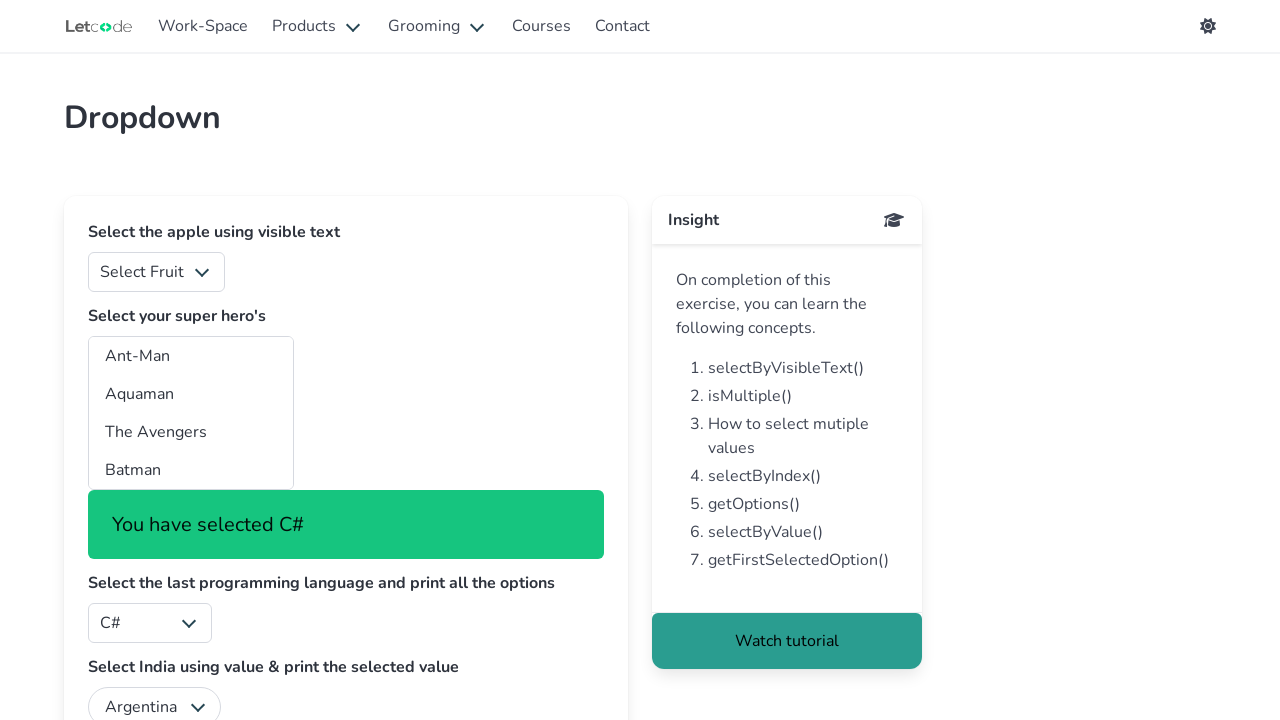

Verified that 'JavaScript' is not 'C++' and printed option
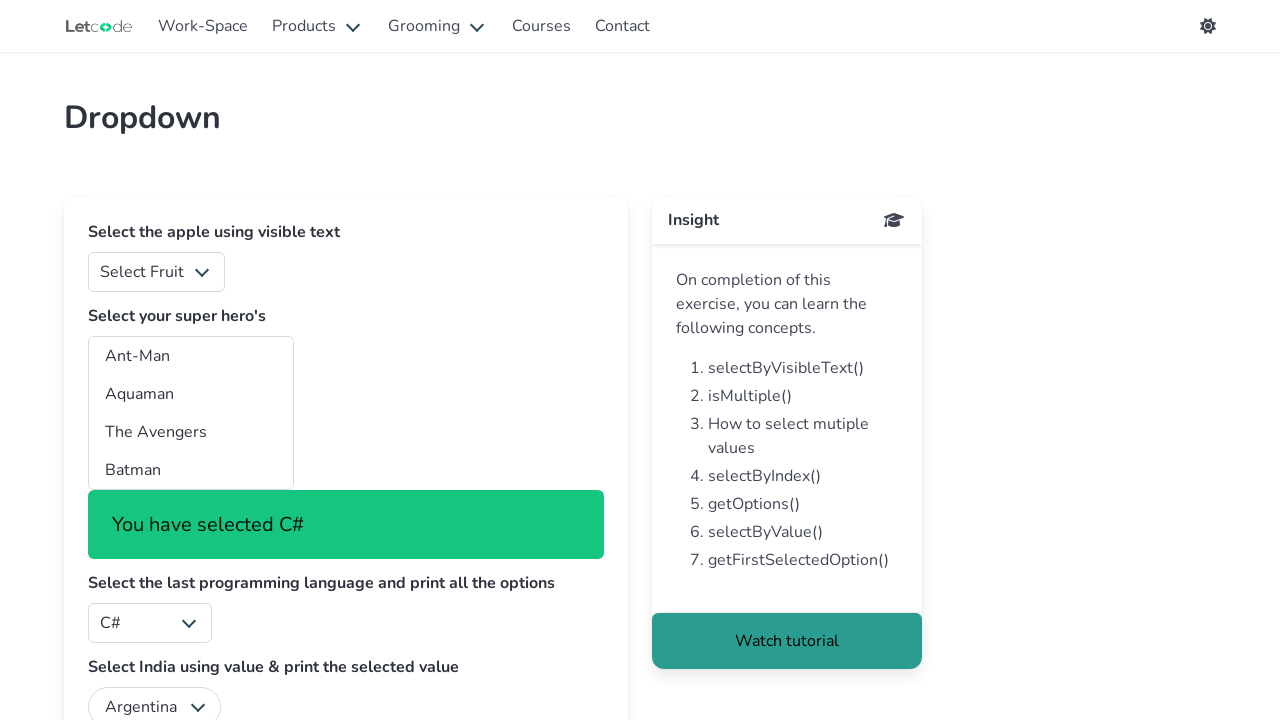

Verified that 'Java' is not 'C++' and printed option
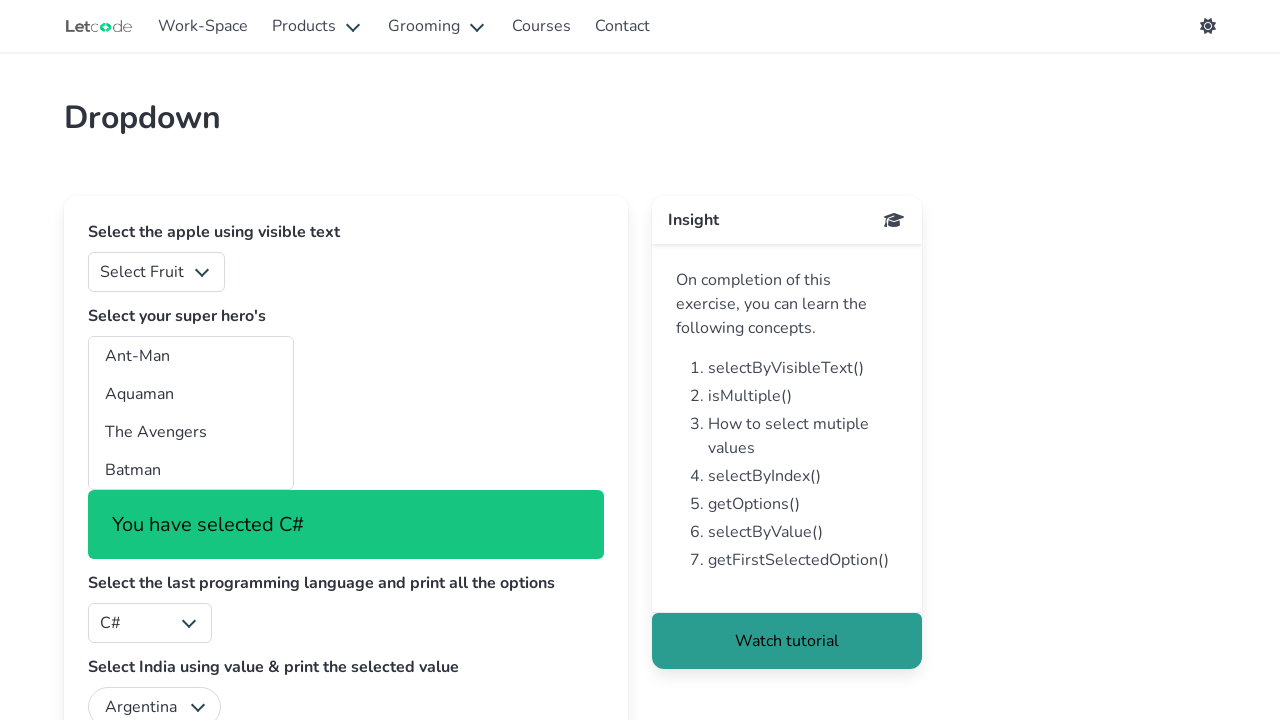

Verified that 'Python' is not 'C++' and printed option
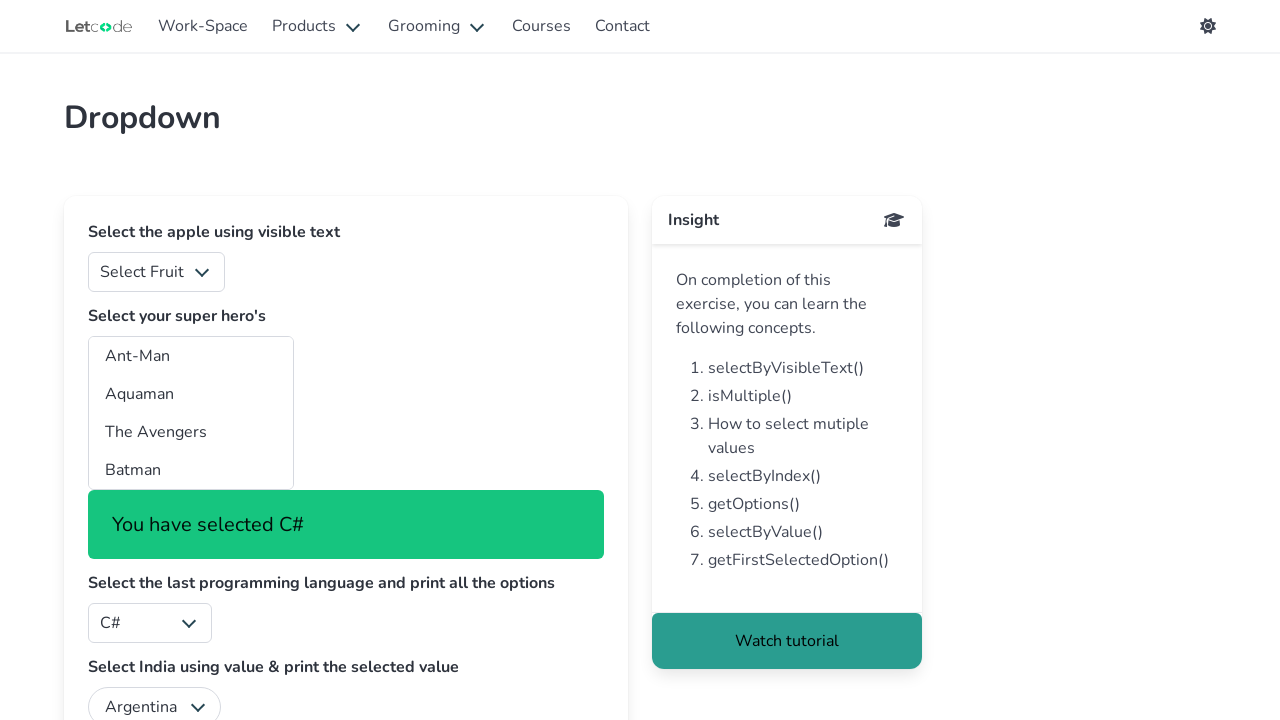

Verified that 'Swift' is not 'C++' and printed option
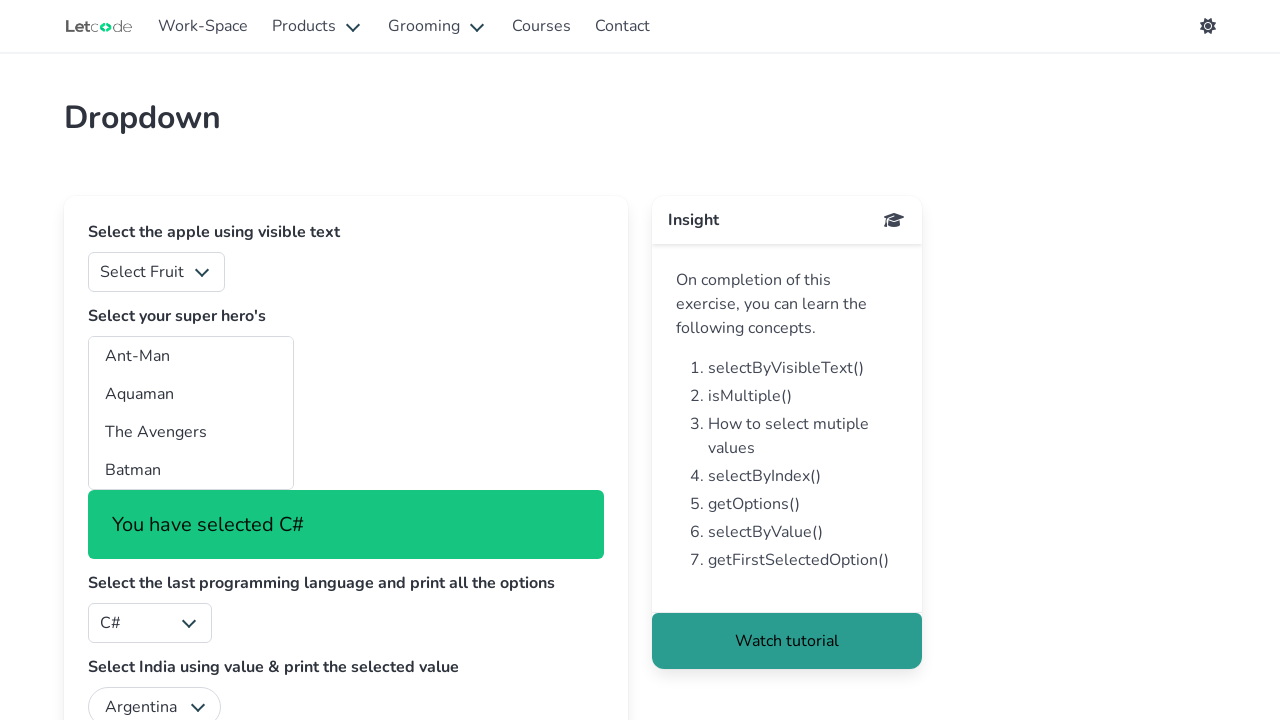

Verified that 'C#' is not 'C++' and printed option
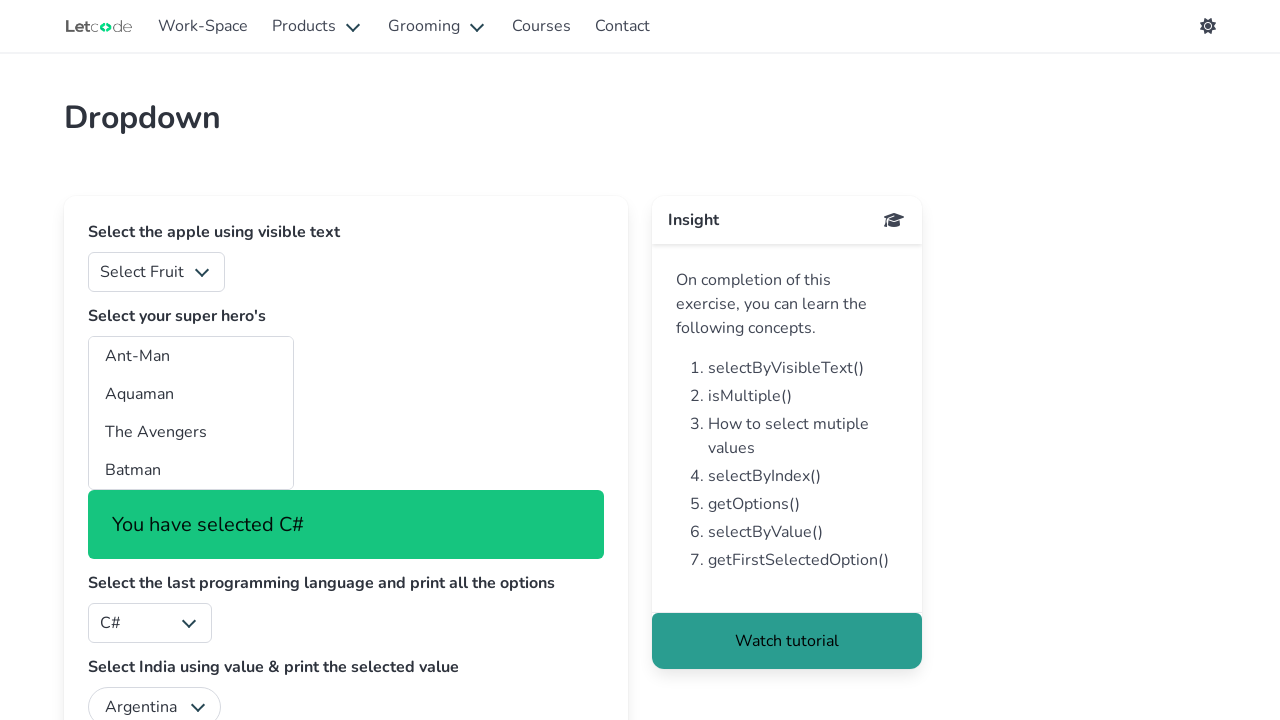

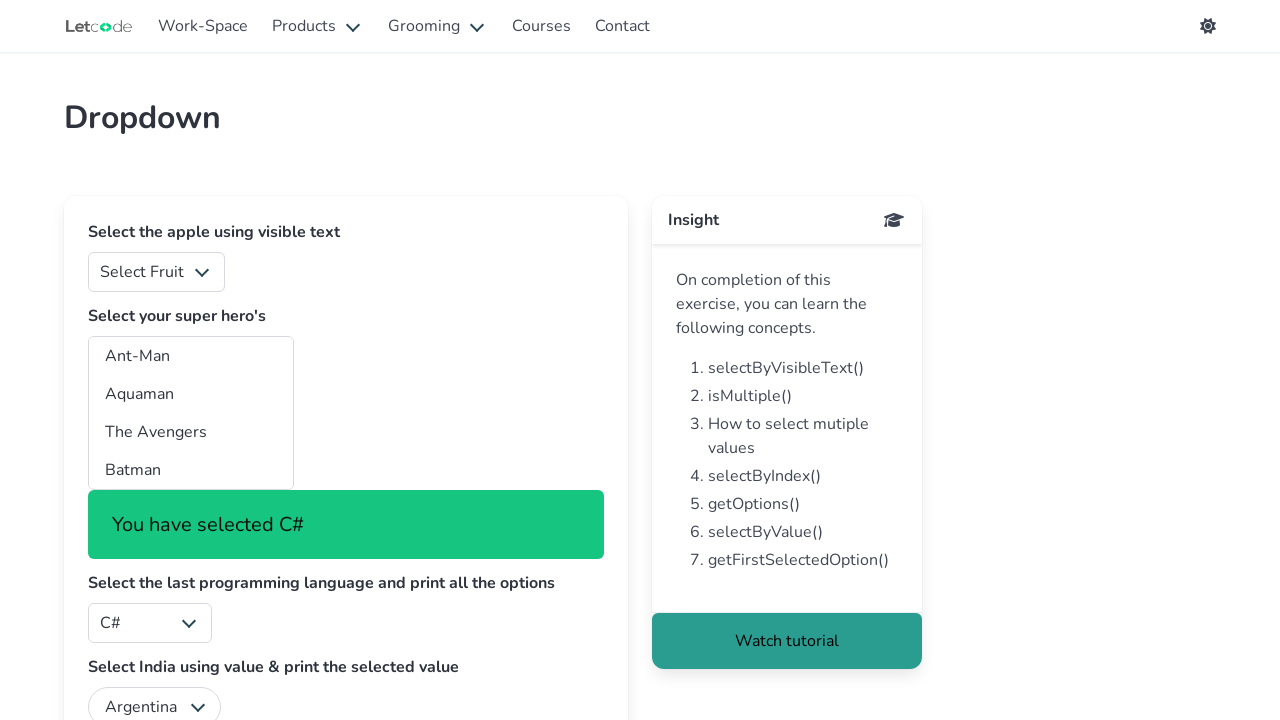